Tests a form that calculates the sum of two displayed numbers and selects the result from a dropdown menu before submitting

Starting URL: http://suninjuly.github.io/selects2.html

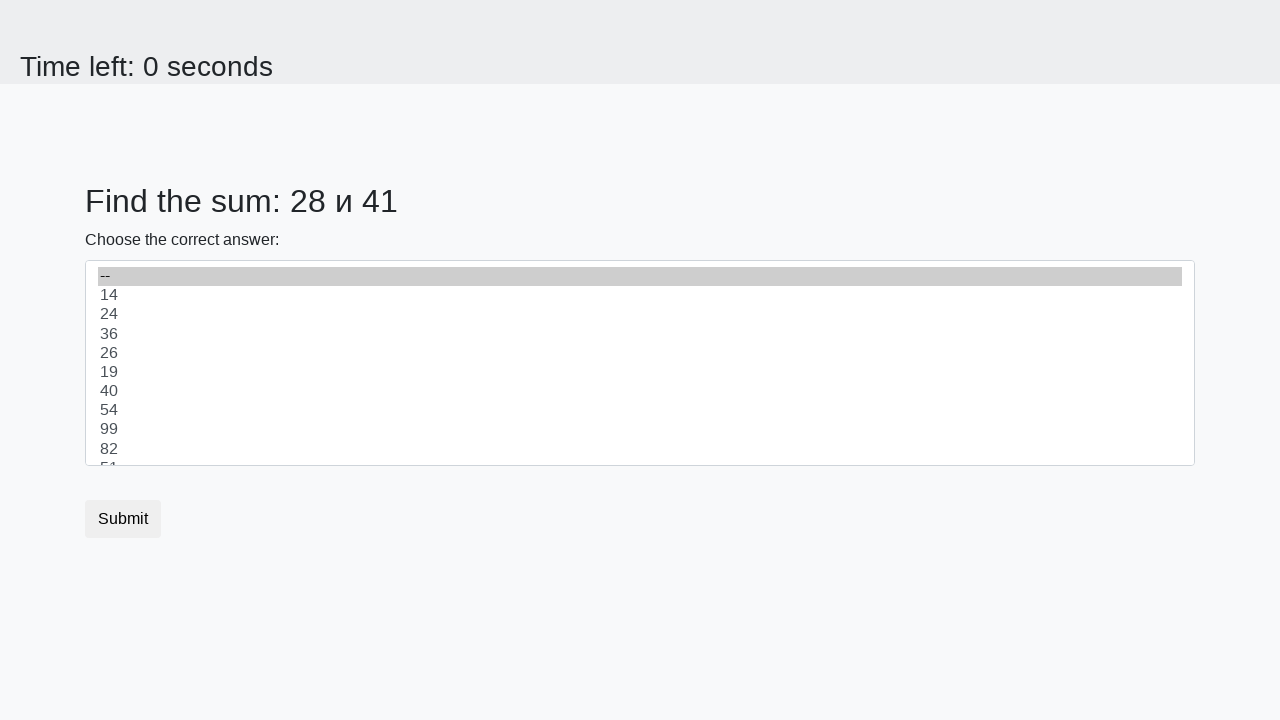

Navigated to the form page
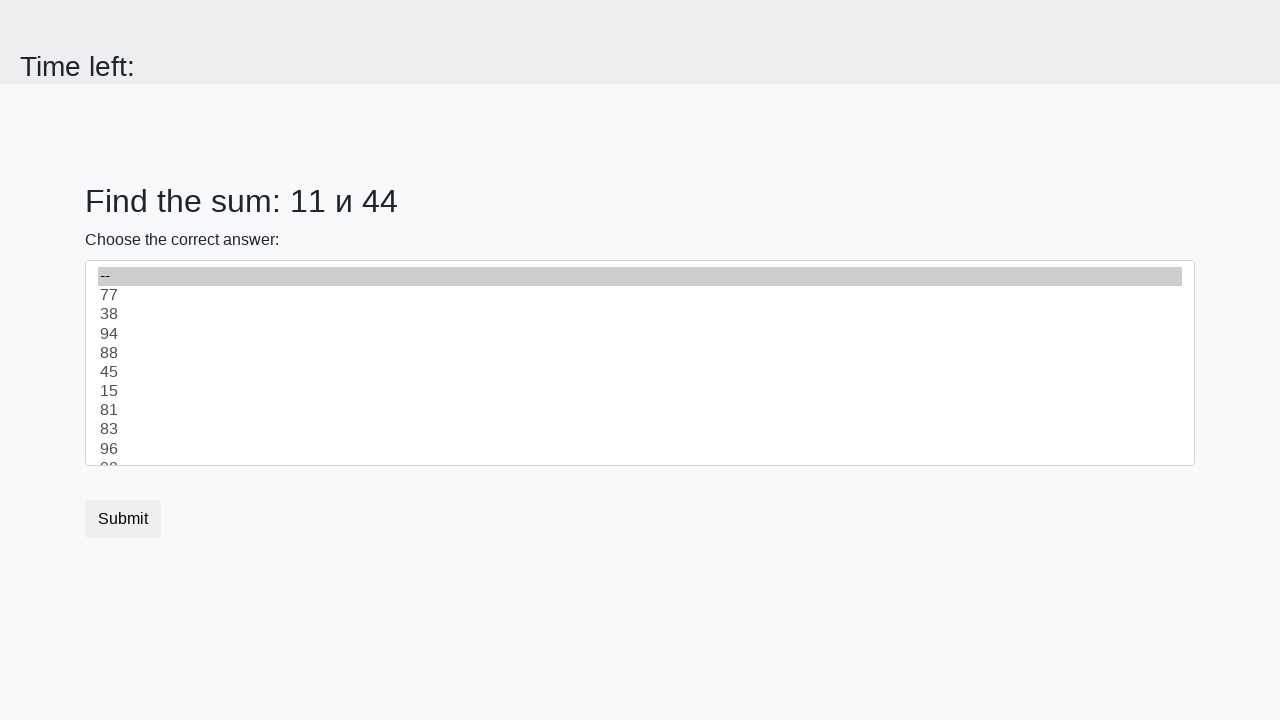

Retrieved first number from the page
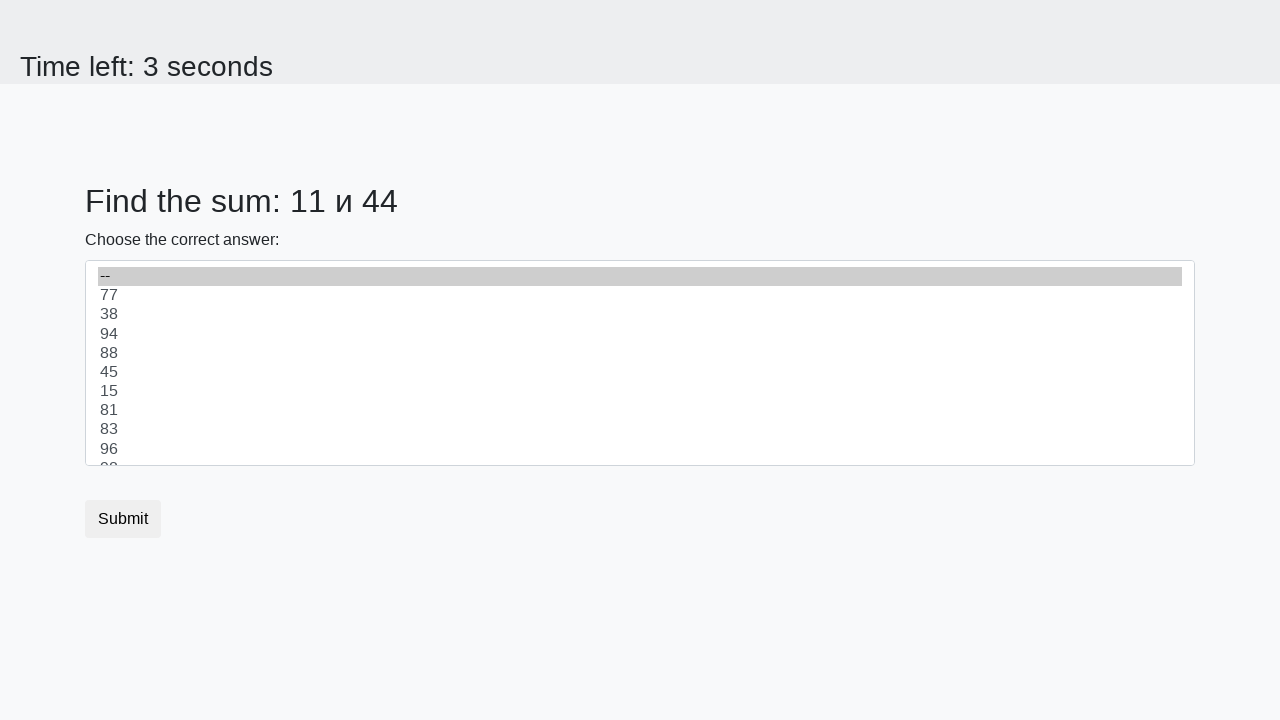

Retrieved second number from the page
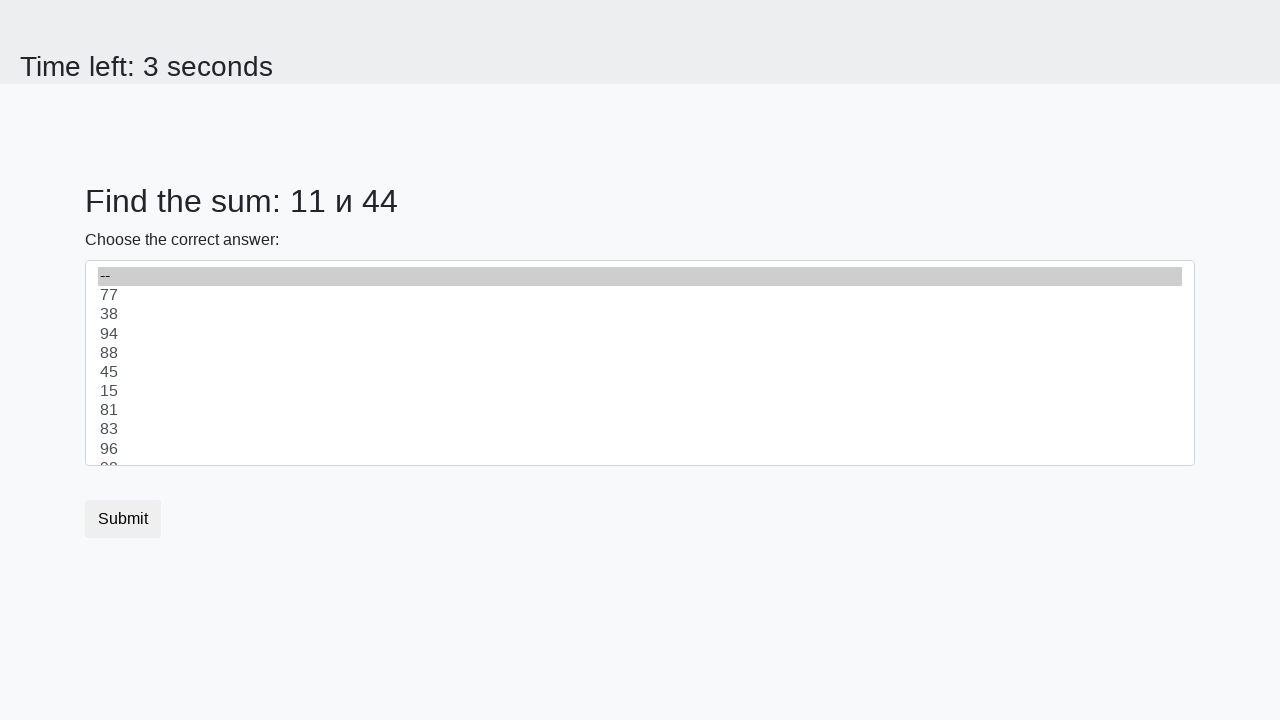

Calculated sum of 11 + 44 = 55
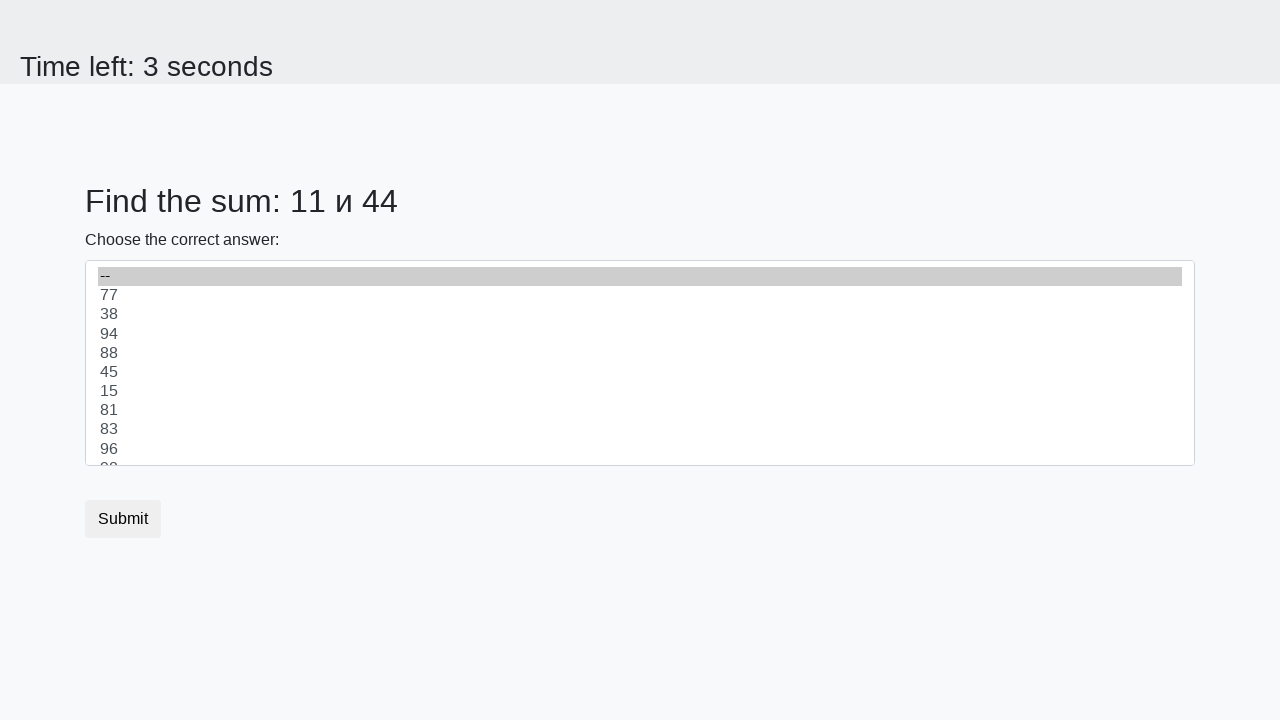

Selected sum value '55' from dropdown menu on #dropdown
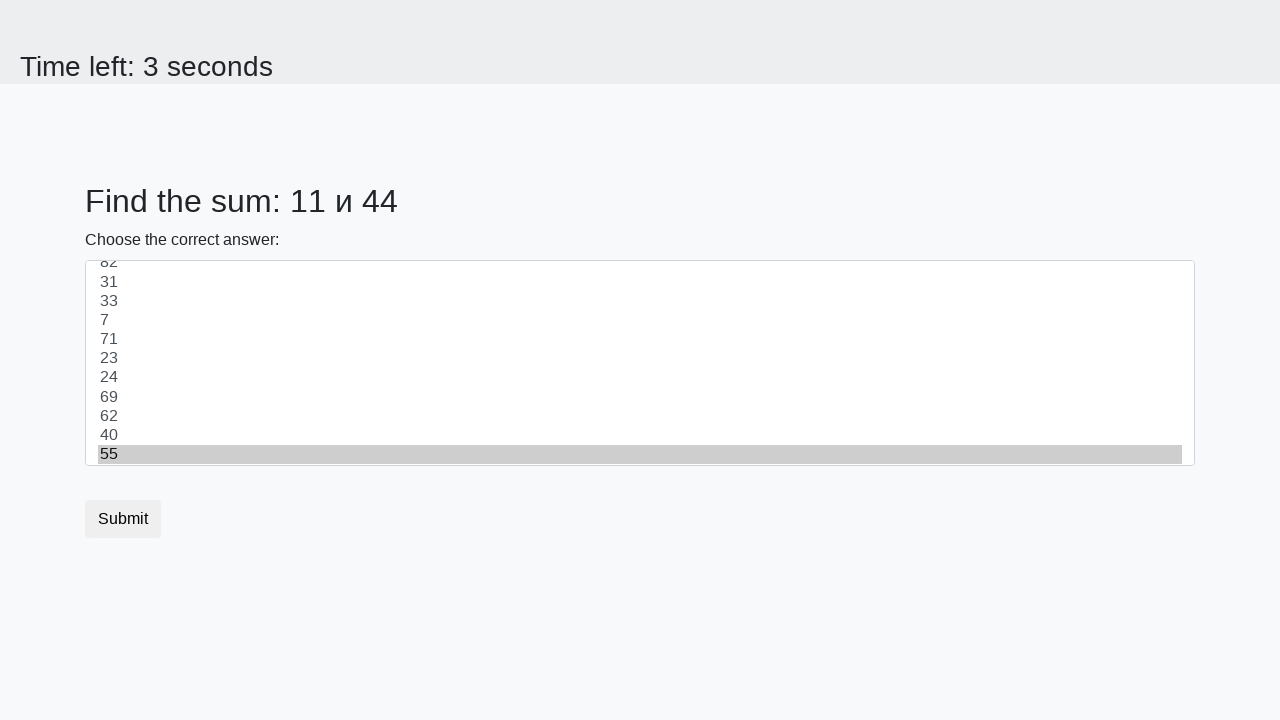

Clicked submit button to submit the form at (123, 519) on button[type="submit"]
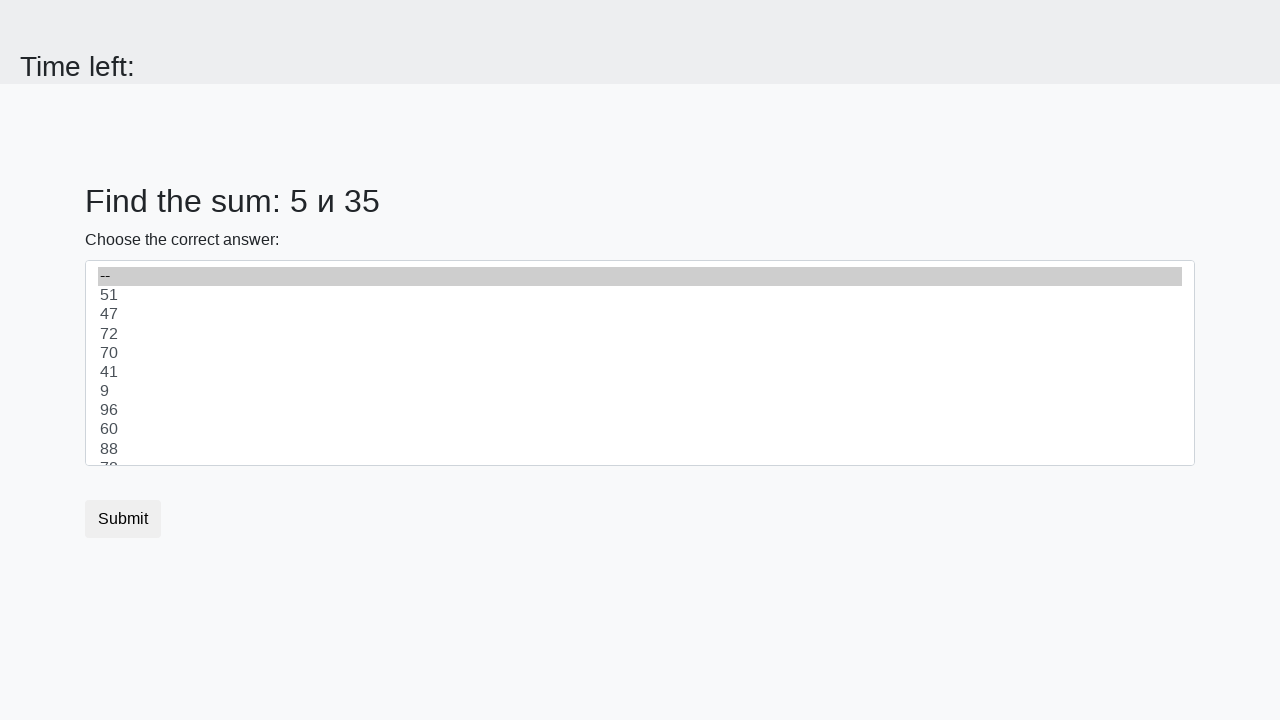

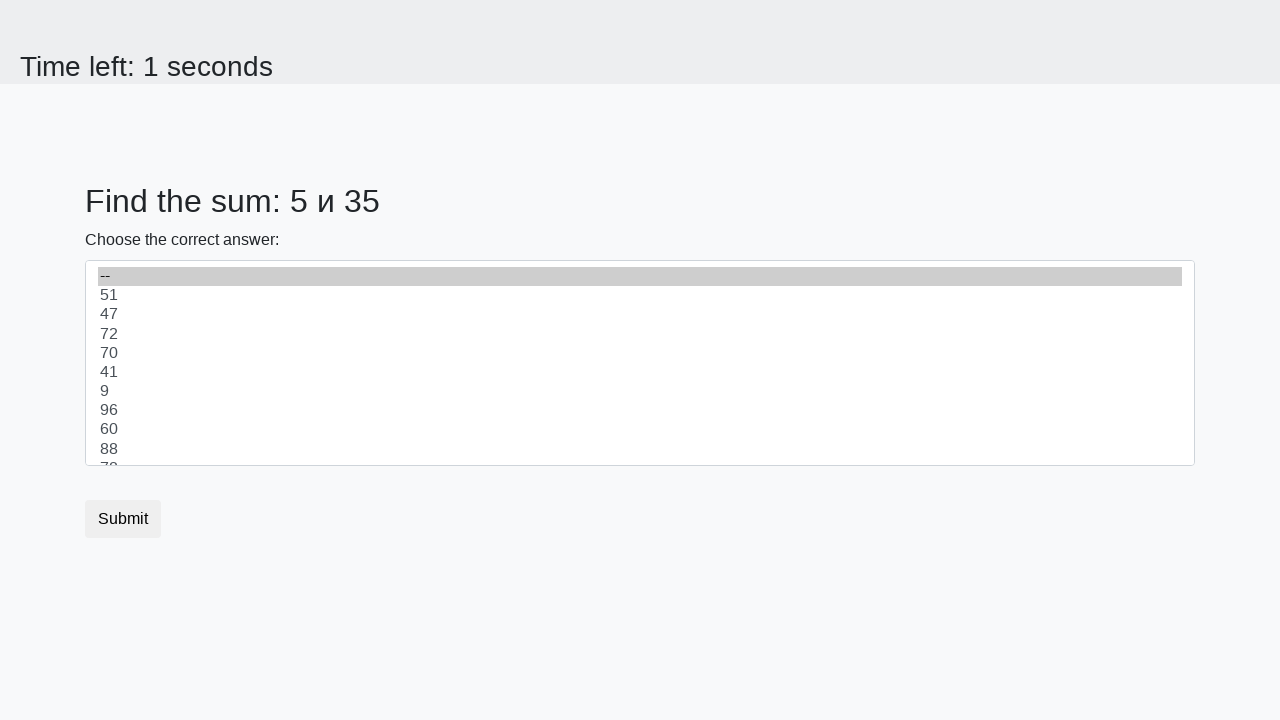